Tests that todo data persists after page reload

Starting URL: https://demo.playwright.dev/todomvc

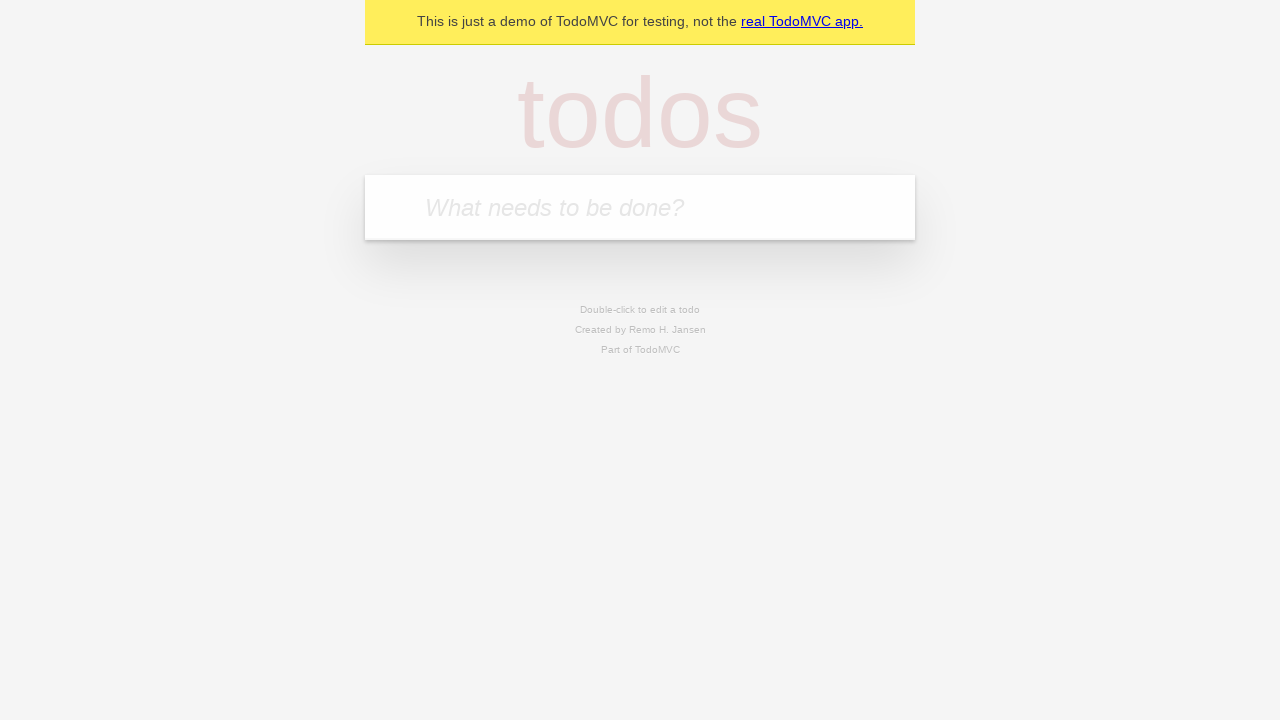

Located the 'What needs to be done?' input field
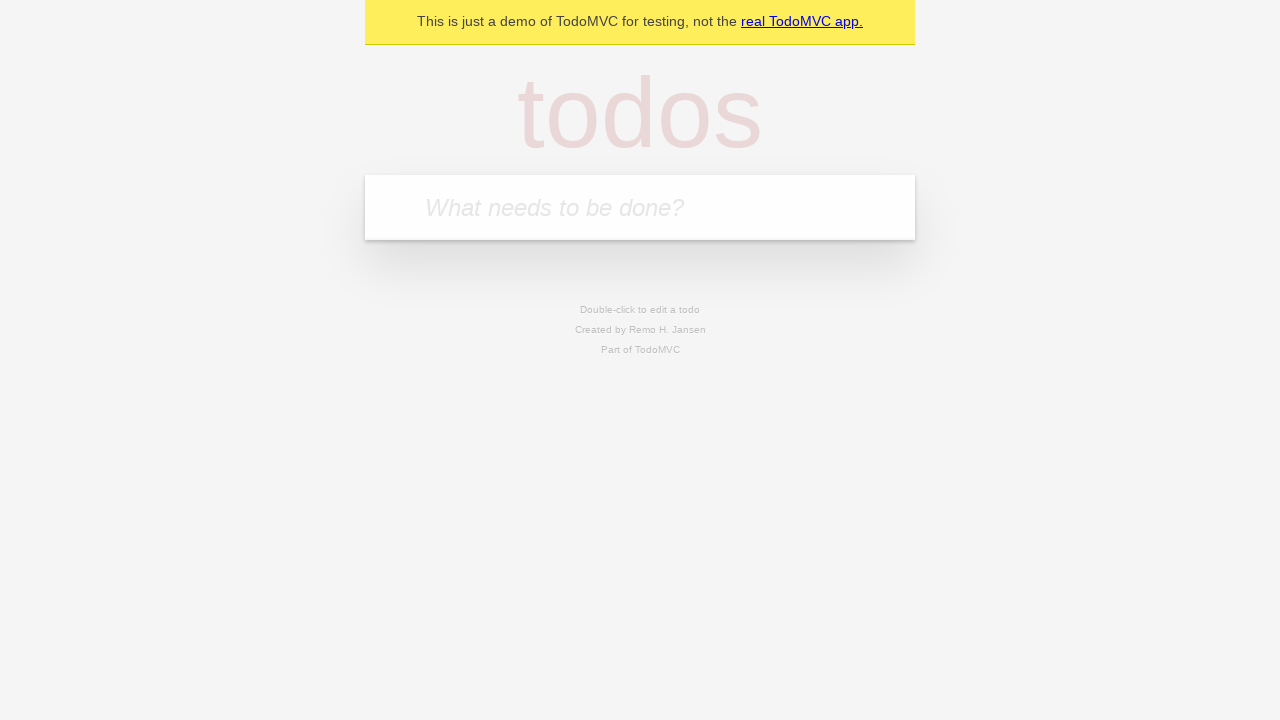

Filled todo input with 'buy some cheese' on internal:attr=[placeholder="What needs to be done?"i]
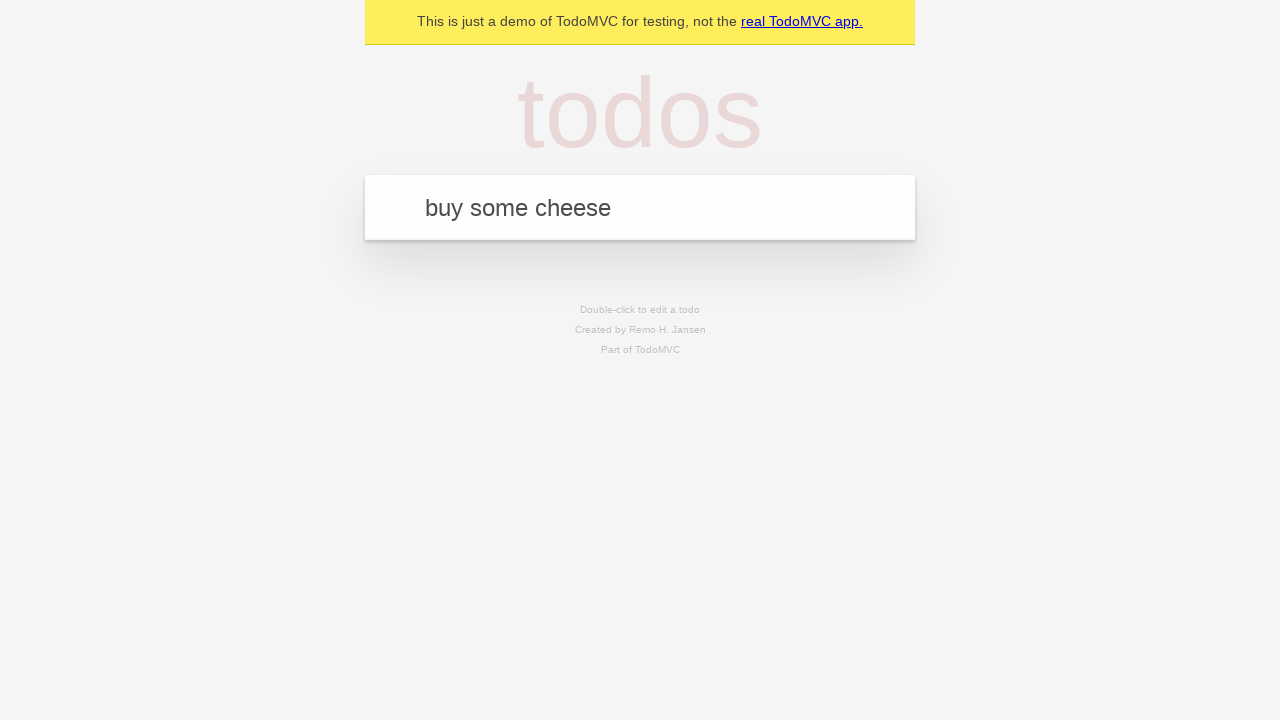

Pressed Enter to create todo 'buy some cheese' on internal:attr=[placeholder="What needs to be done?"i]
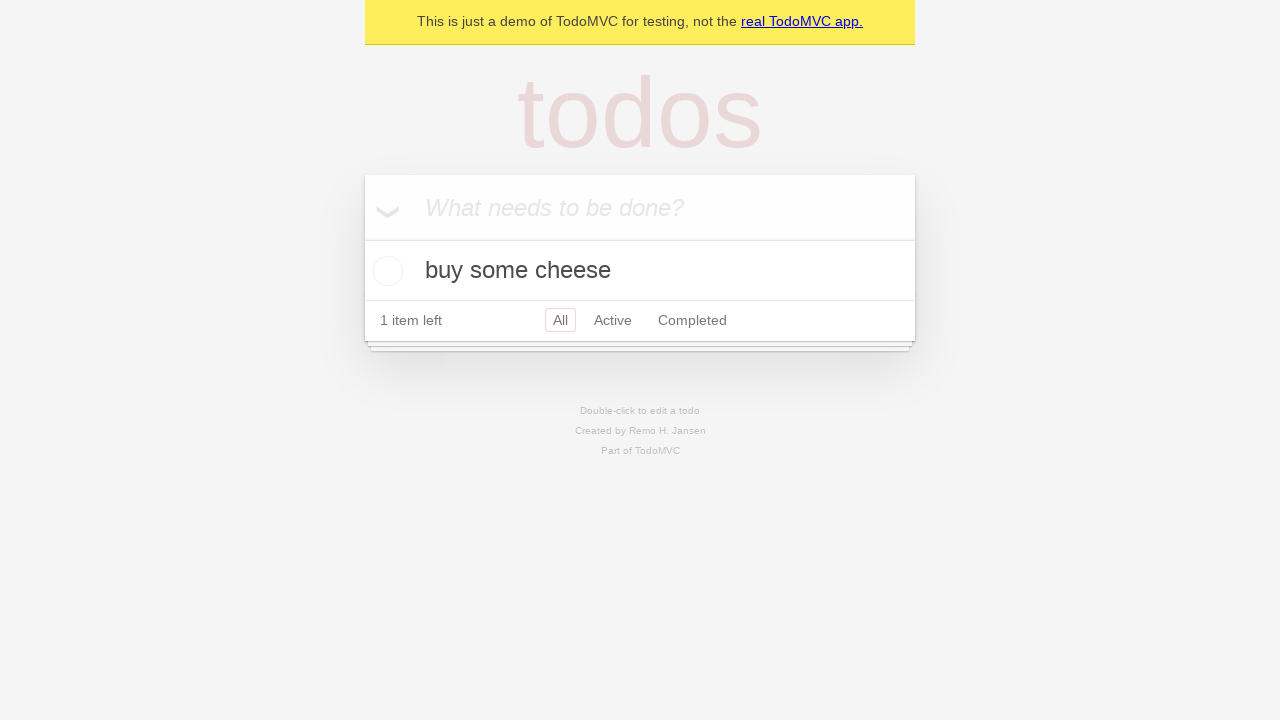

Filled todo input with 'feed the cat' on internal:attr=[placeholder="What needs to be done?"i]
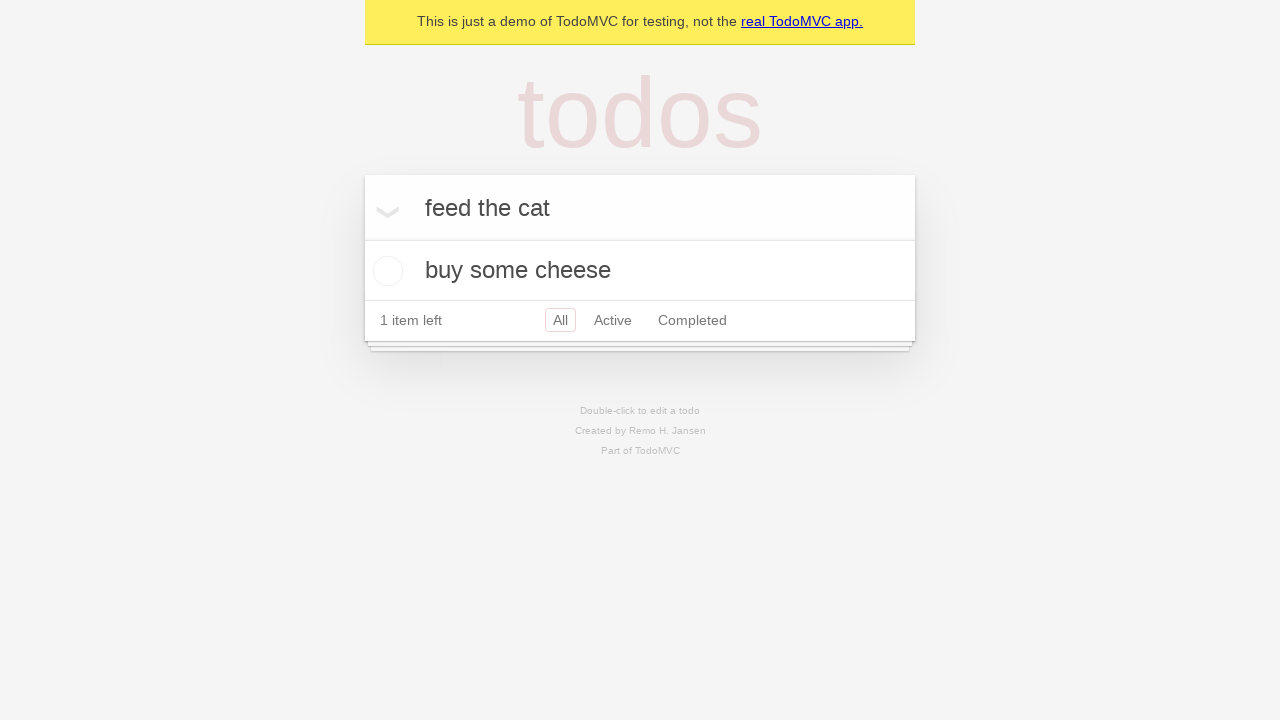

Pressed Enter to create todo 'feed the cat' on internal:attr=[placeholder="What needs to be done?"i]
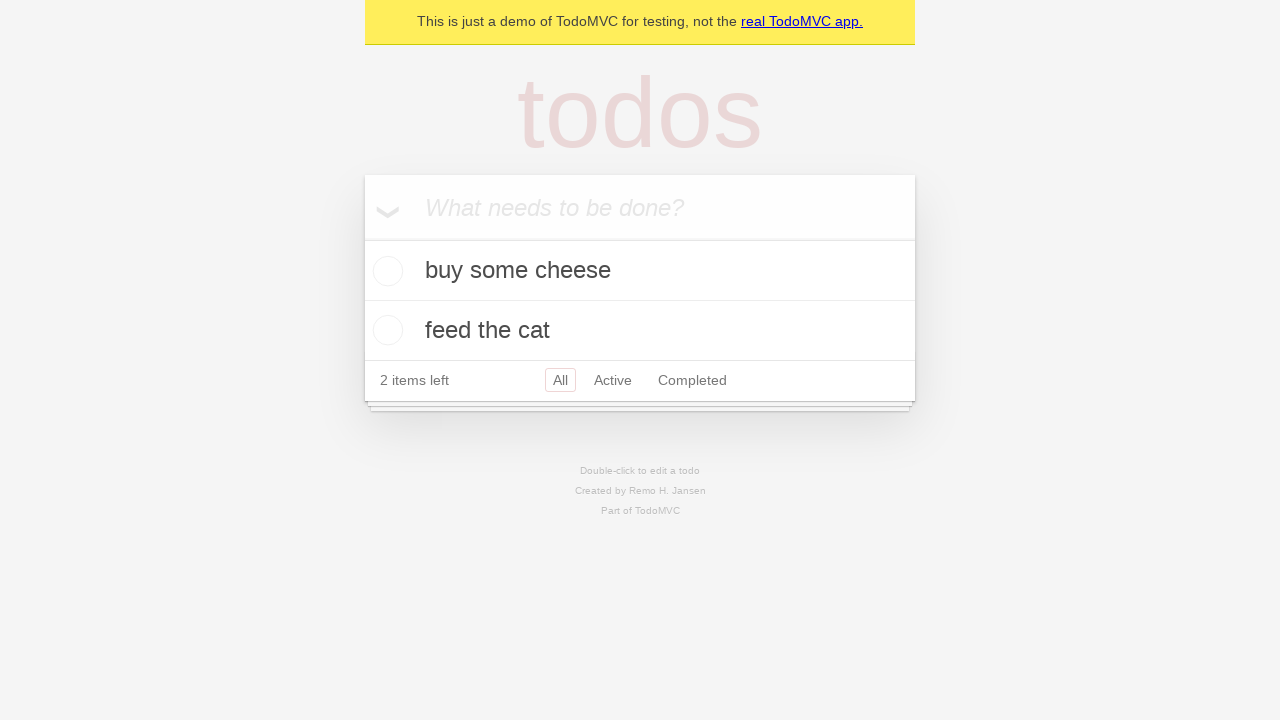

Waited for second todo item to appear
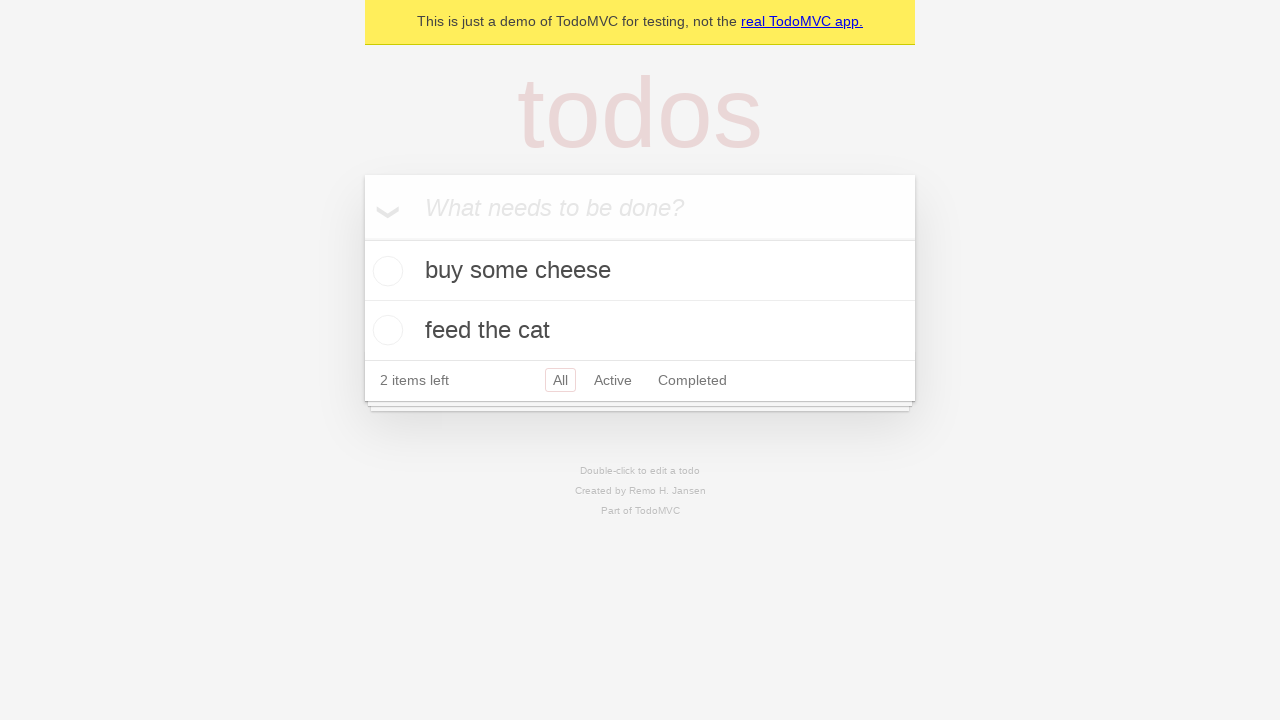

Located checkbox for first todo item
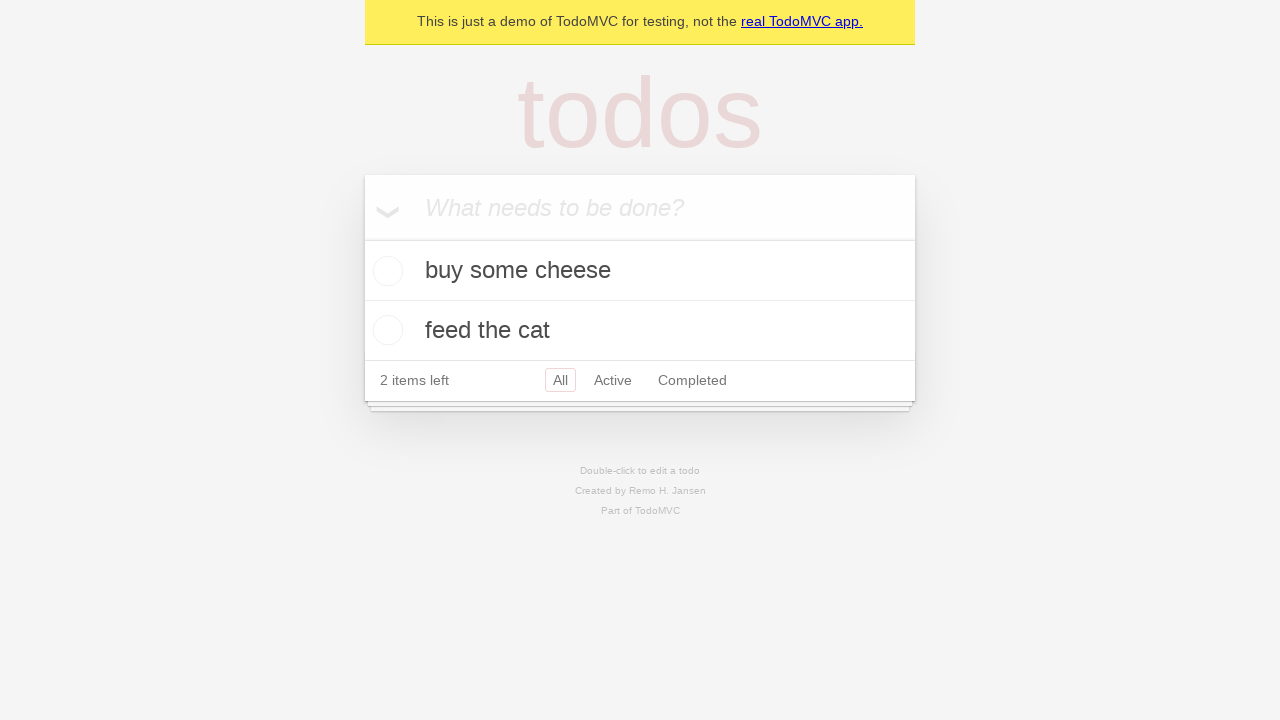

Checked the first todo item at (385, 271) on [data-testid='todo-item'] >> nth=0 >> internal:role=checkbox
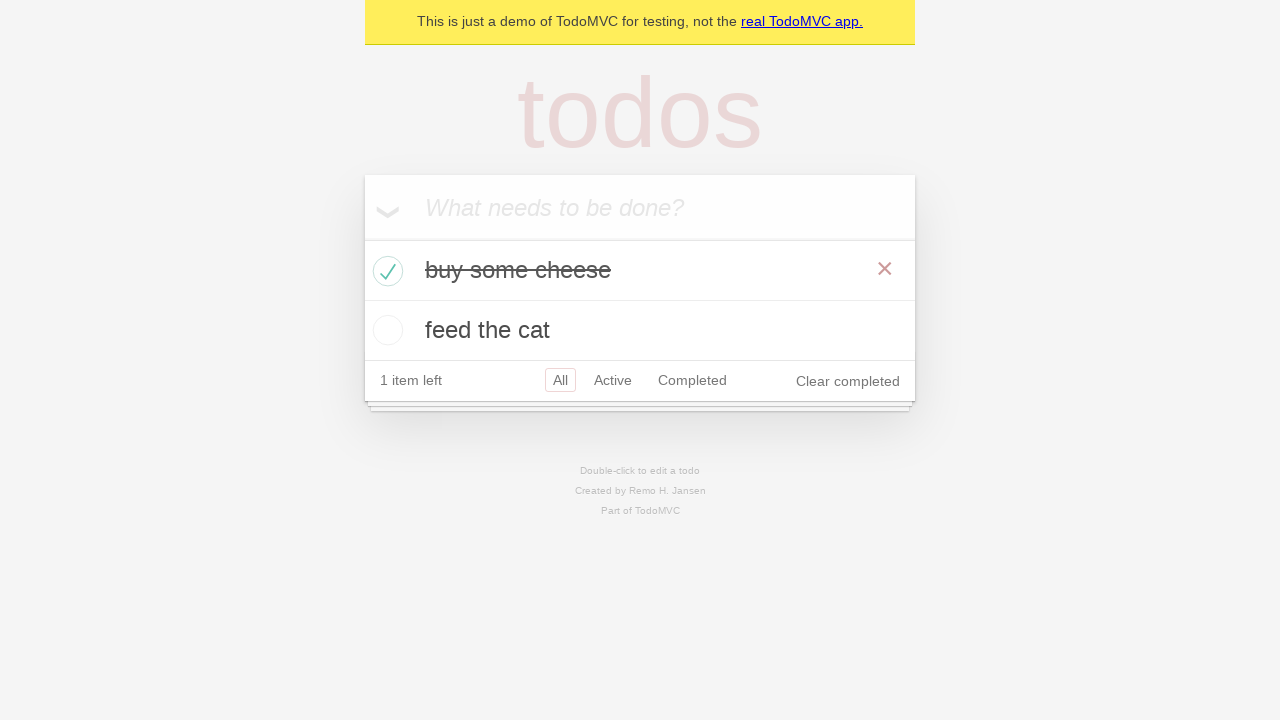

Reloaded the page
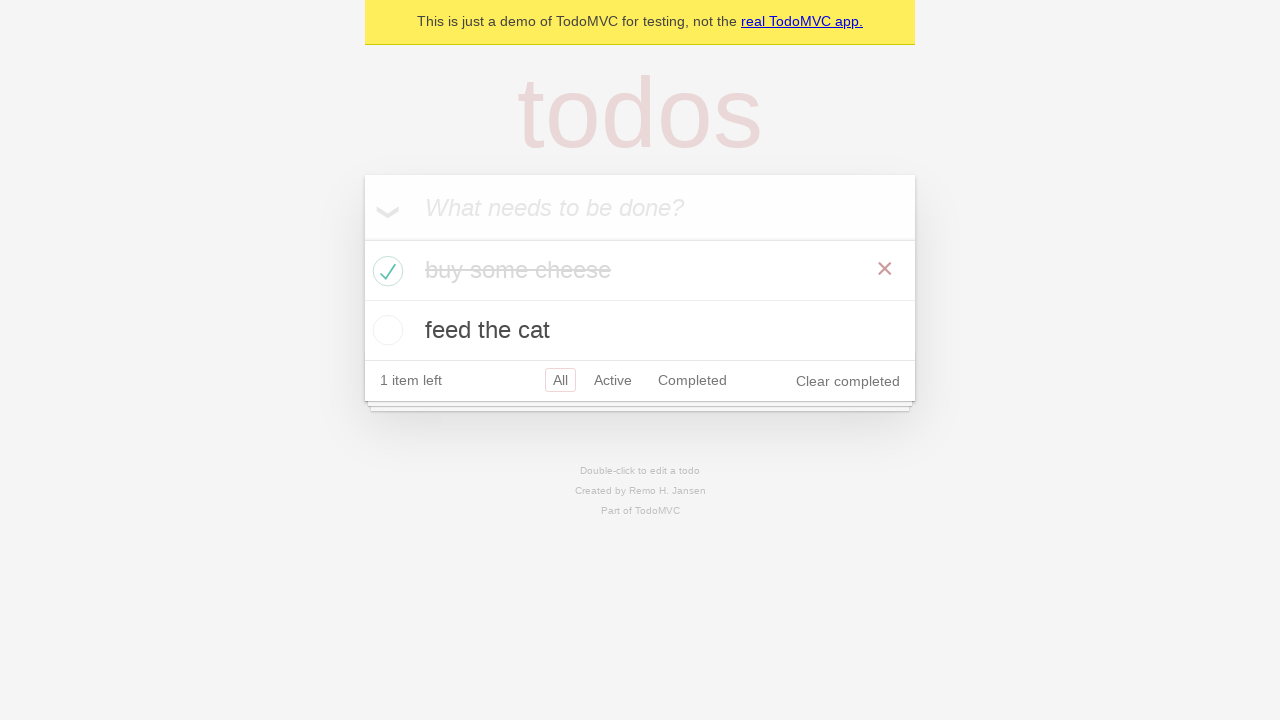

Waited for todo items to load after page reload
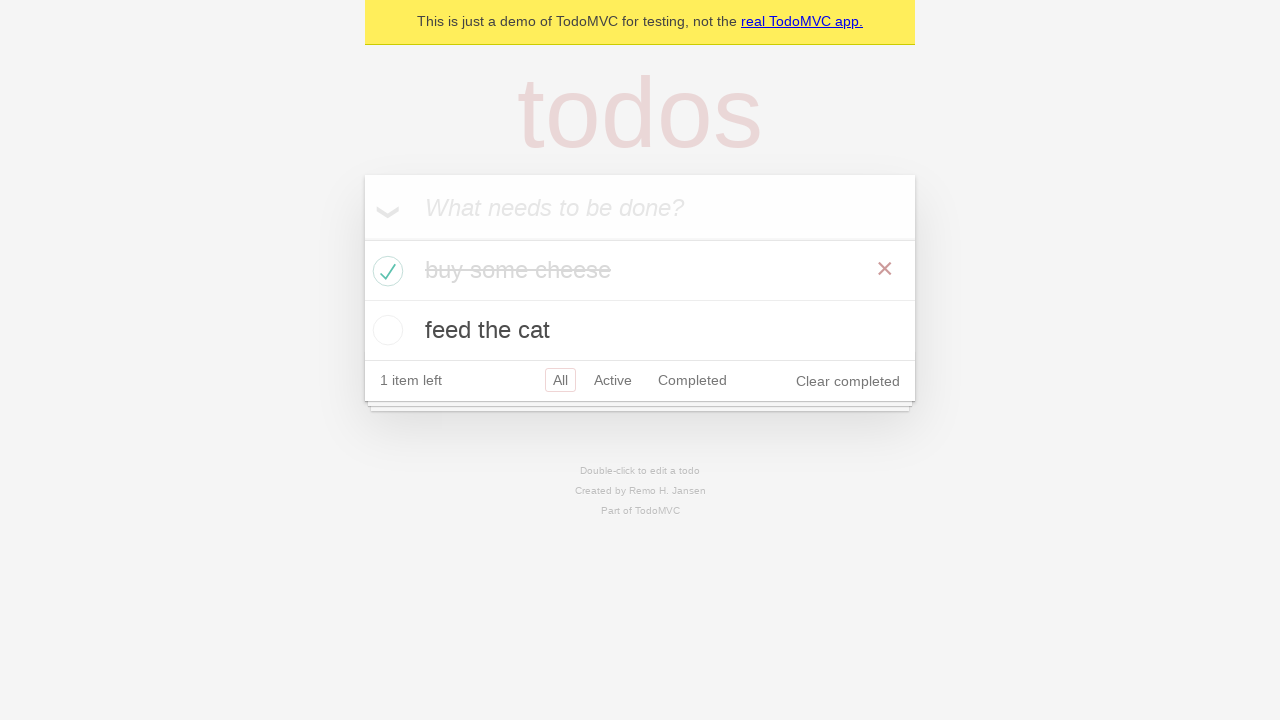

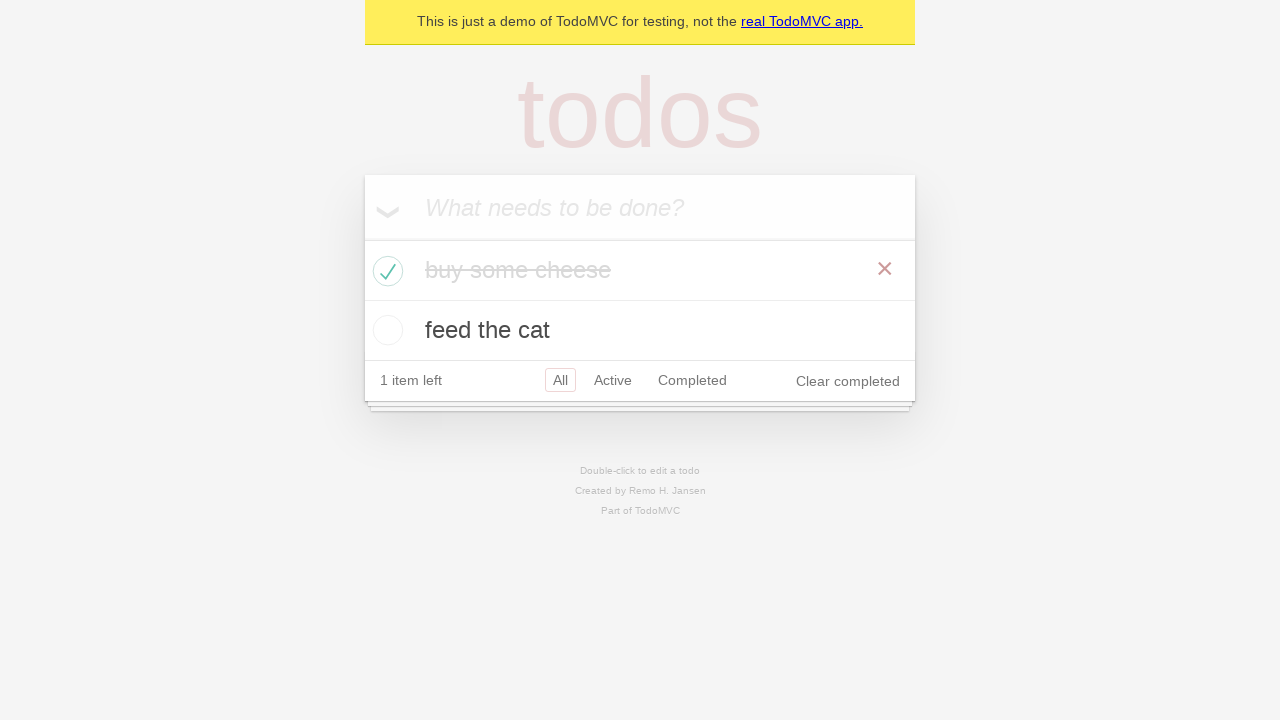